Tests navigation to a table page and verifies that a data table with names, ages, and cities is loaded and displayed correctly.

Starting URL: https://erikdark.github.io/zachet_selenium_01/index.html

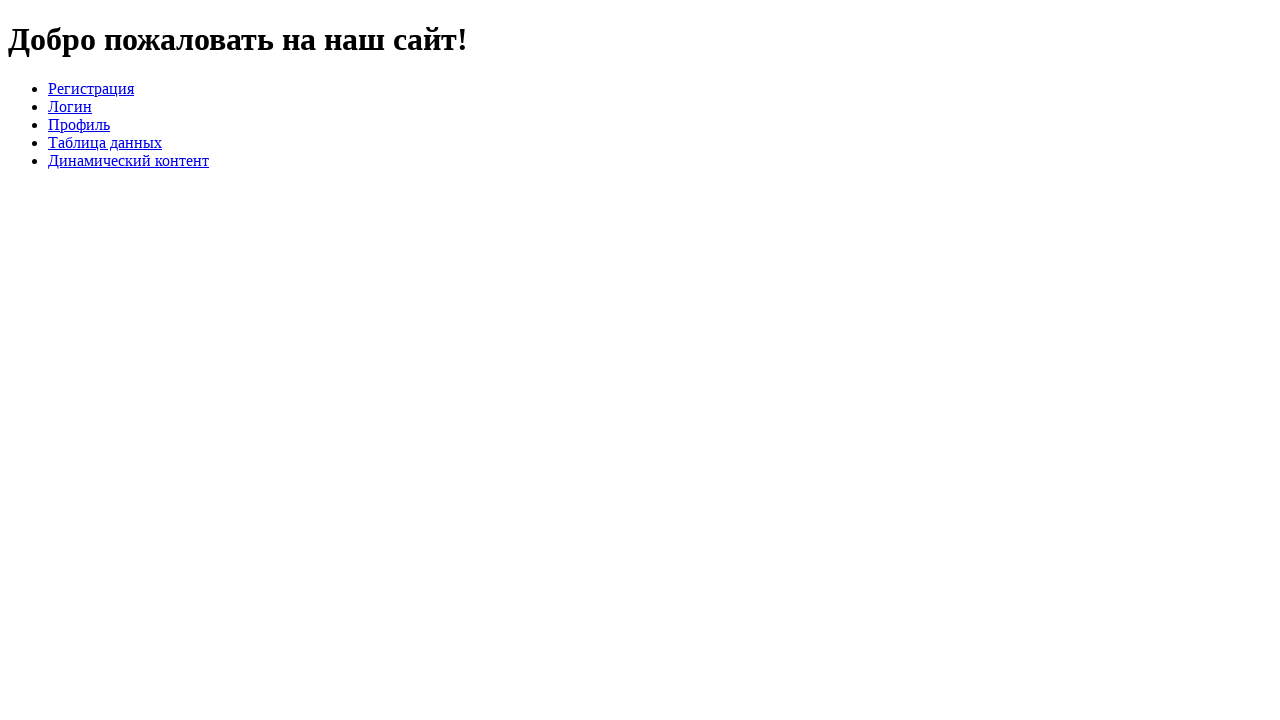

Clicked link to navigate to table page at (105, 142) on a[href='table.html']
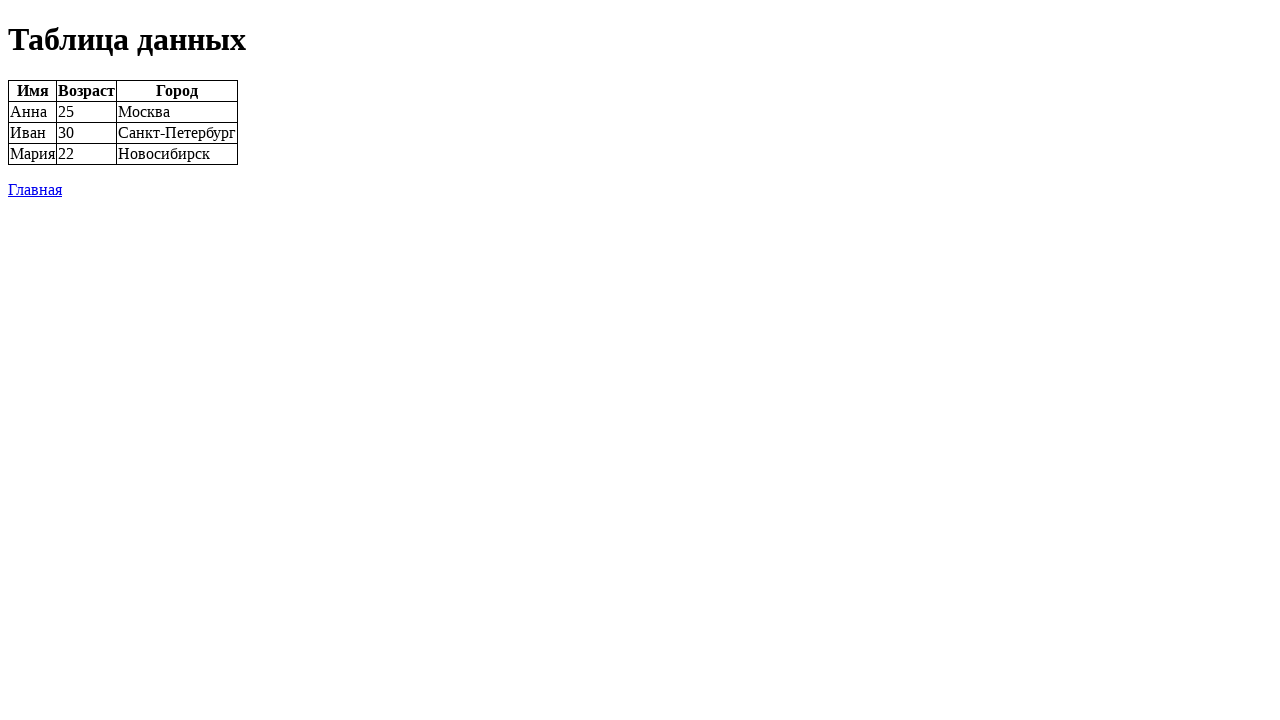

Data table loaded and selector #data-table is visible
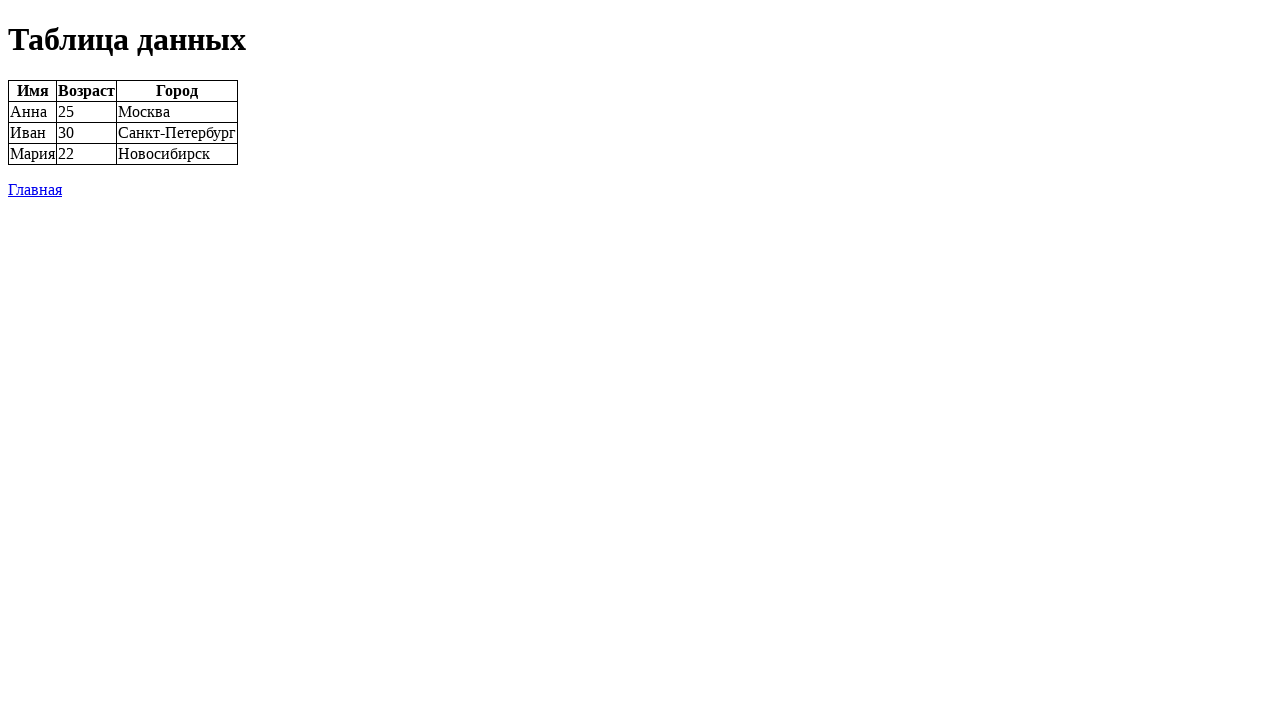

Retrieved all table rows, found 4 rows total
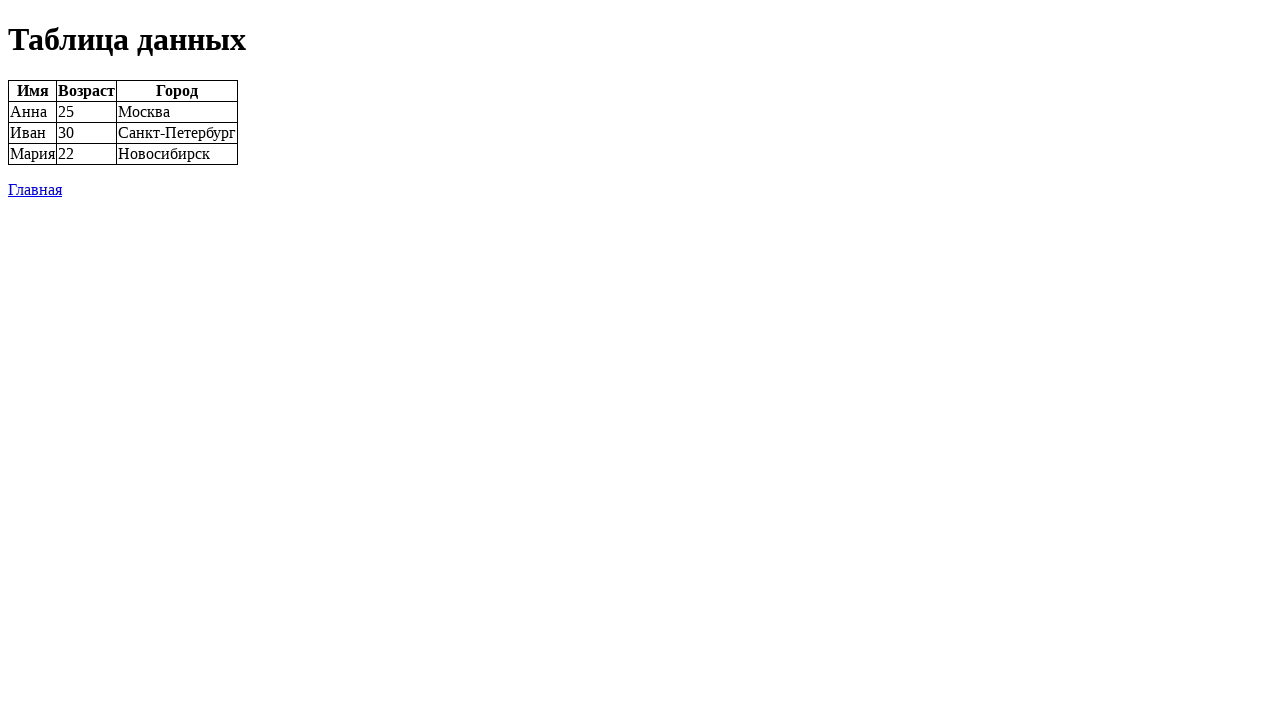

Verified table contains data rows (more than just header)
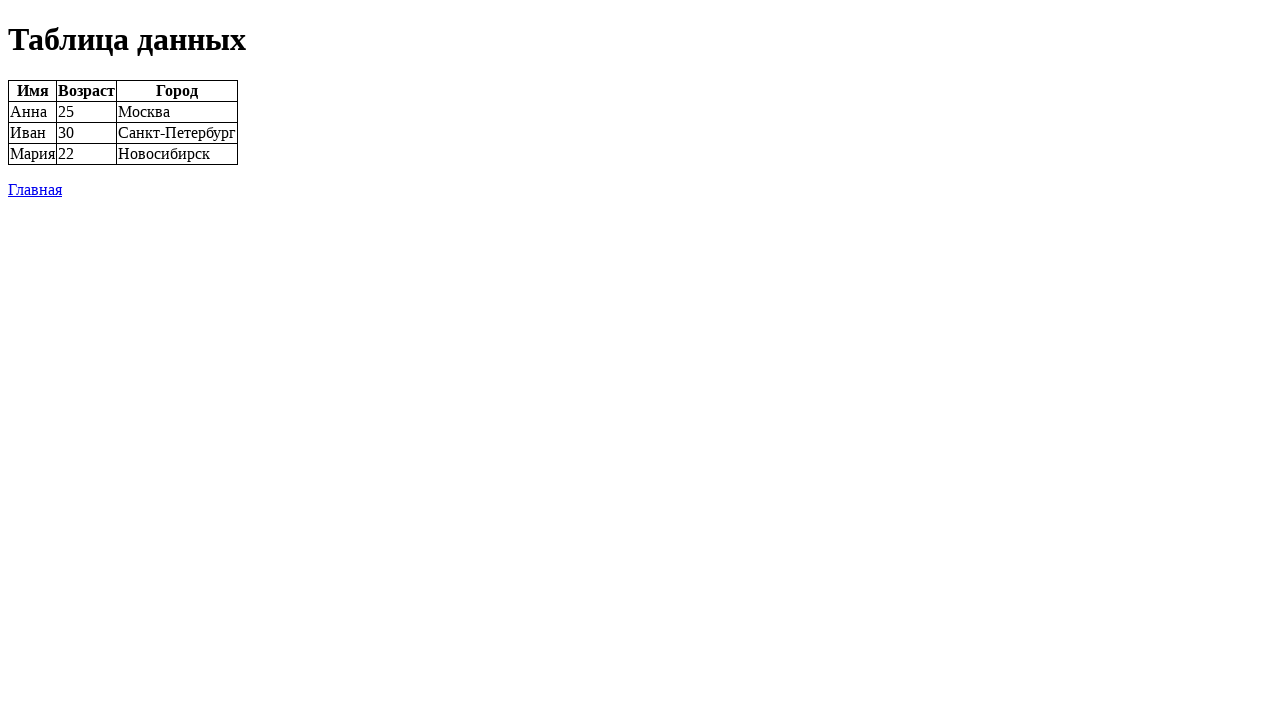

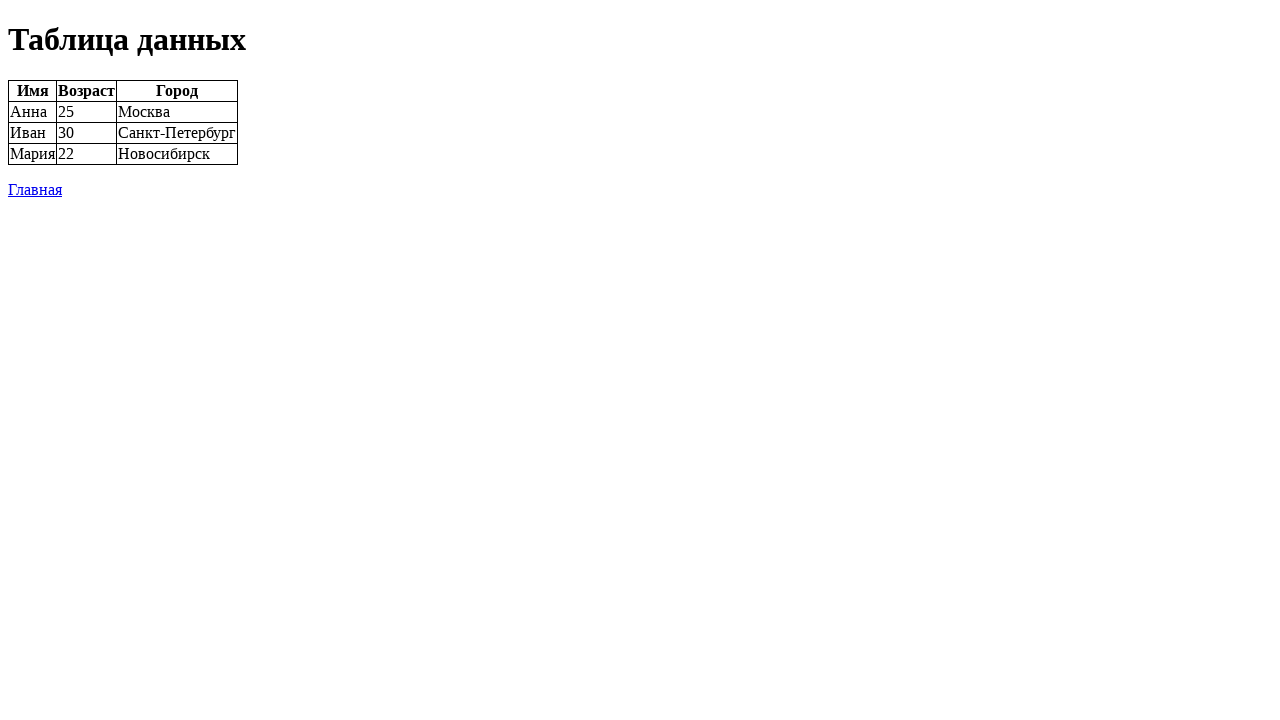